Tests confirming an edit by clicking outside the edit field in the Completed filter view.

Starting URL: https://todomvc4tasj.herokuapp.com/

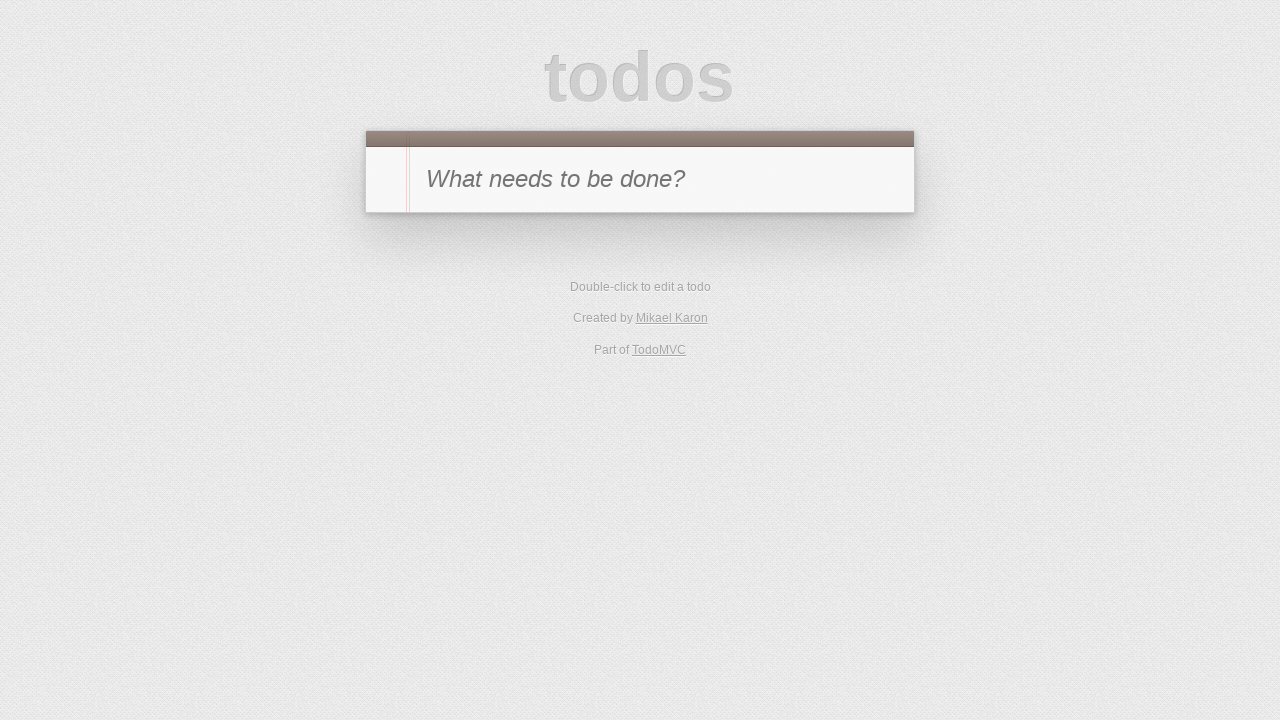

Set up localStorage with one completed task
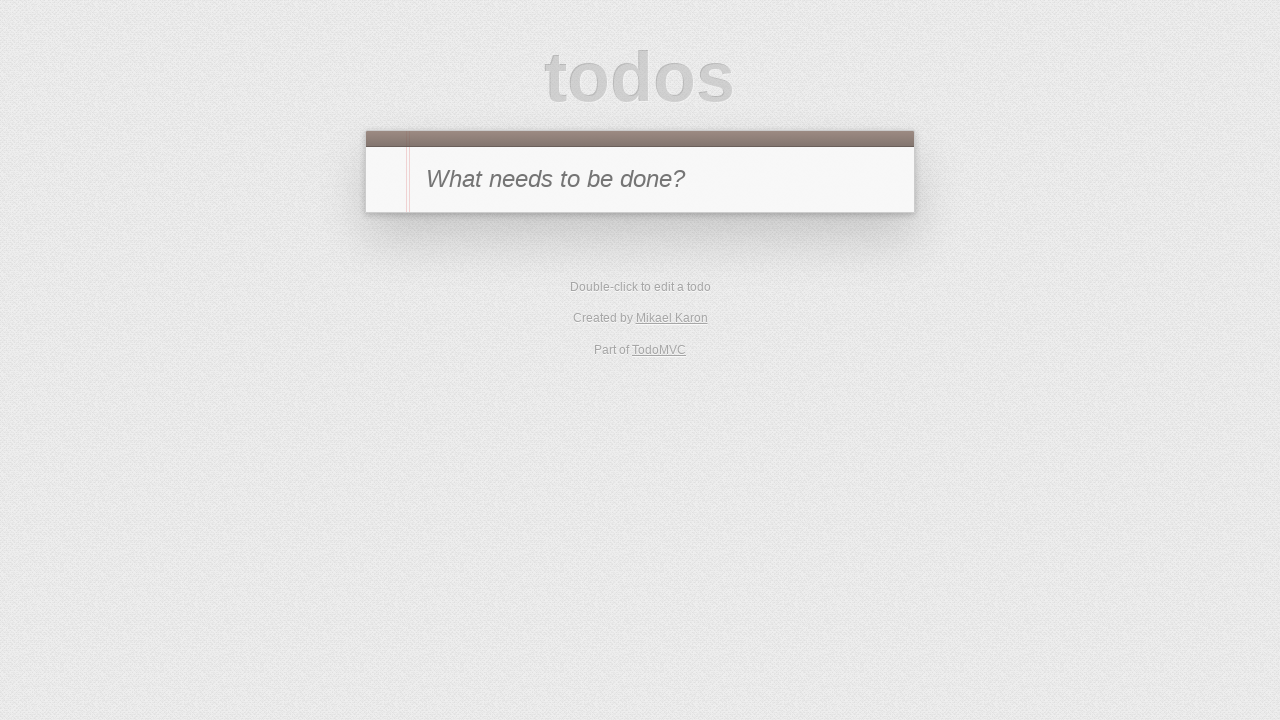

Reloaded page to apply localStorage state
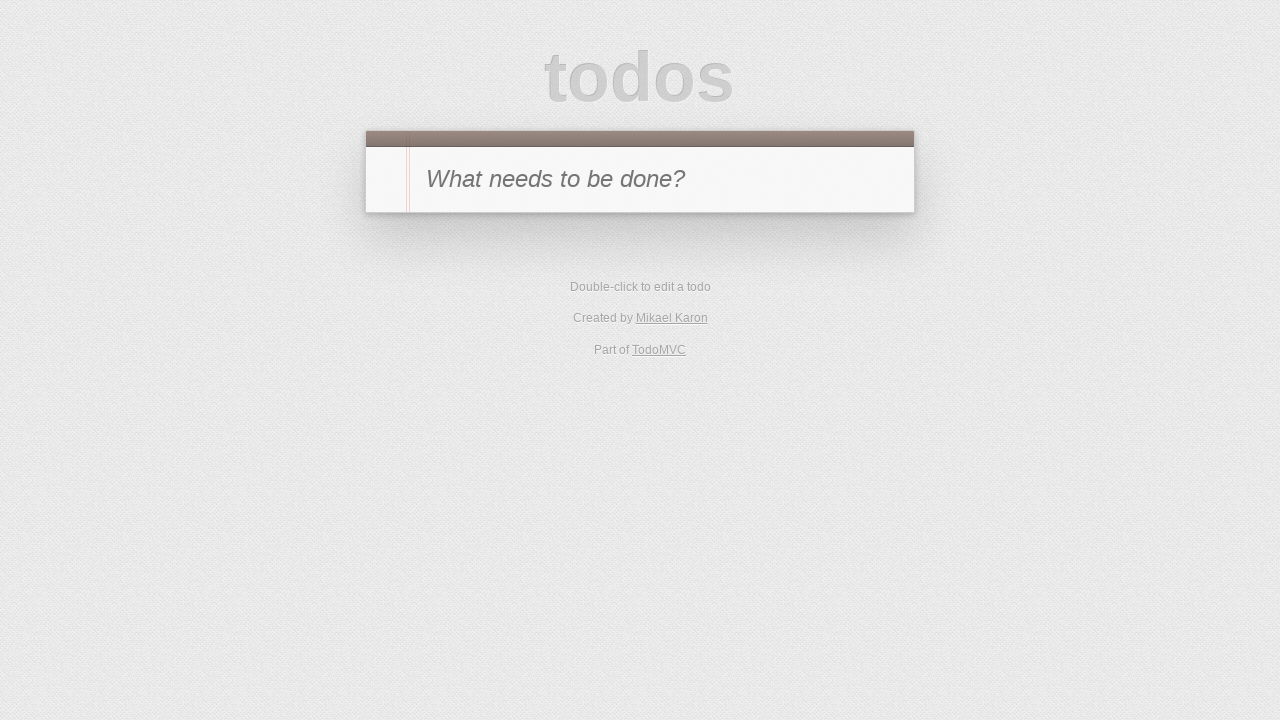

Clicked Completed filter to show only completed tasks at (676, 291) on text=Completed
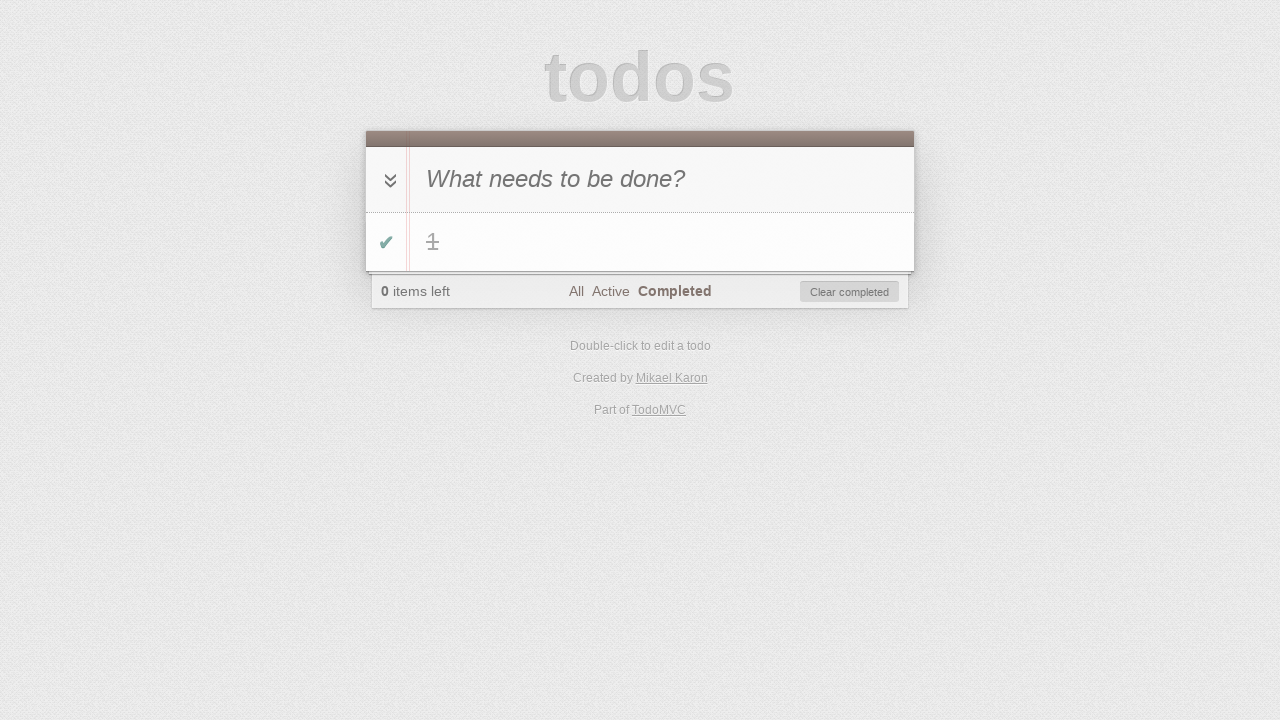

Double-clicked task '1' to enter edit mode at (662, 242) on #todo-list li >> text='1'
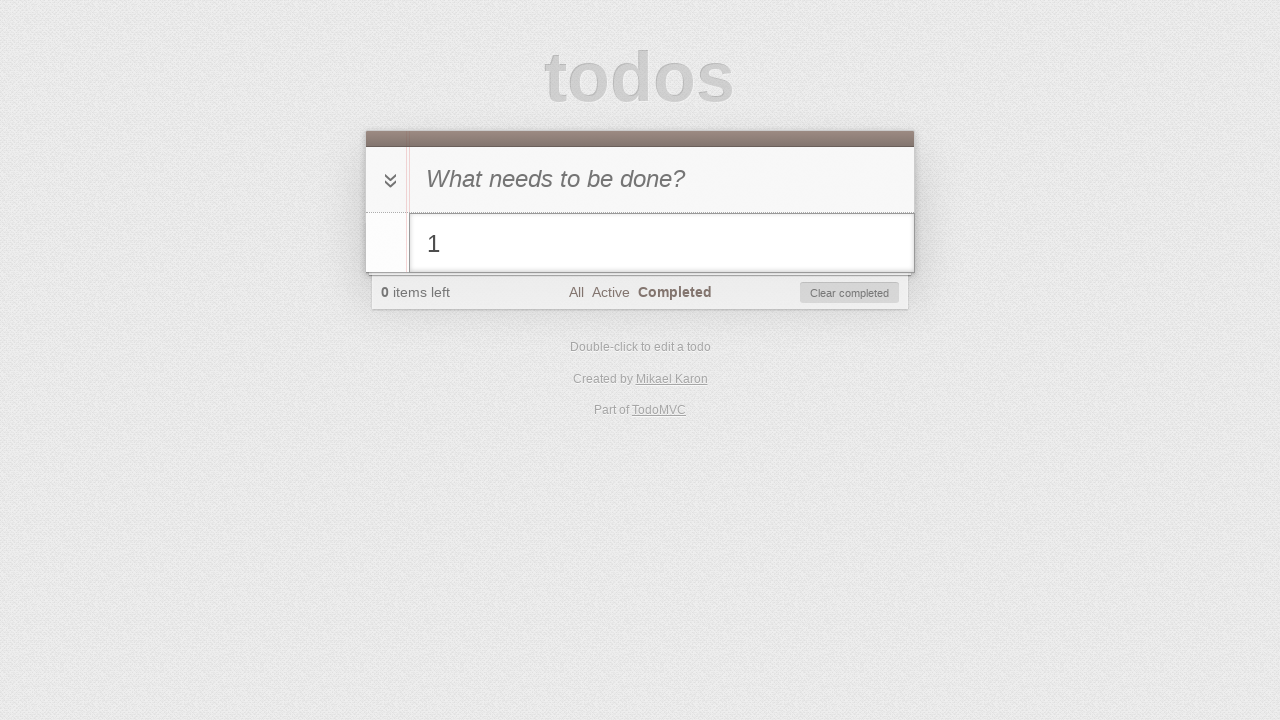

Filled edit field with '1 edited' on #todo-list li.editing .edit
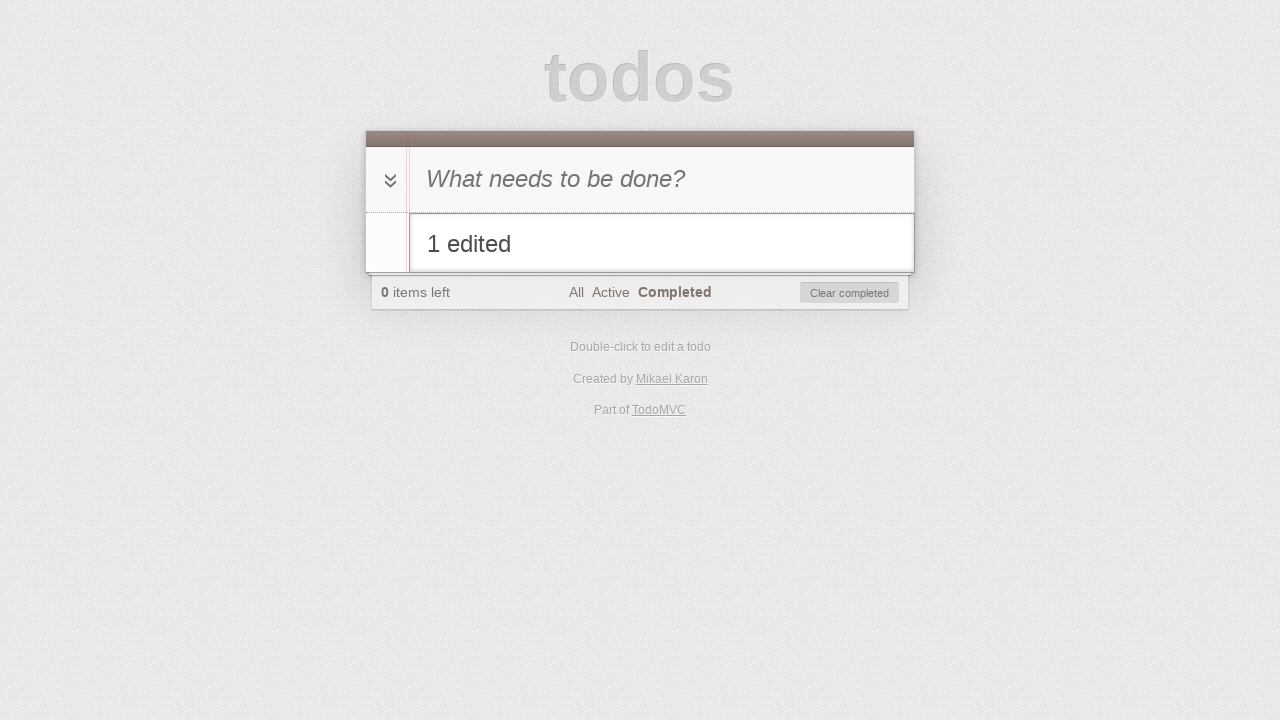

Clicked outside the edit field (on #new-todo) to confirm the edit at (640, 179) on #new-todo
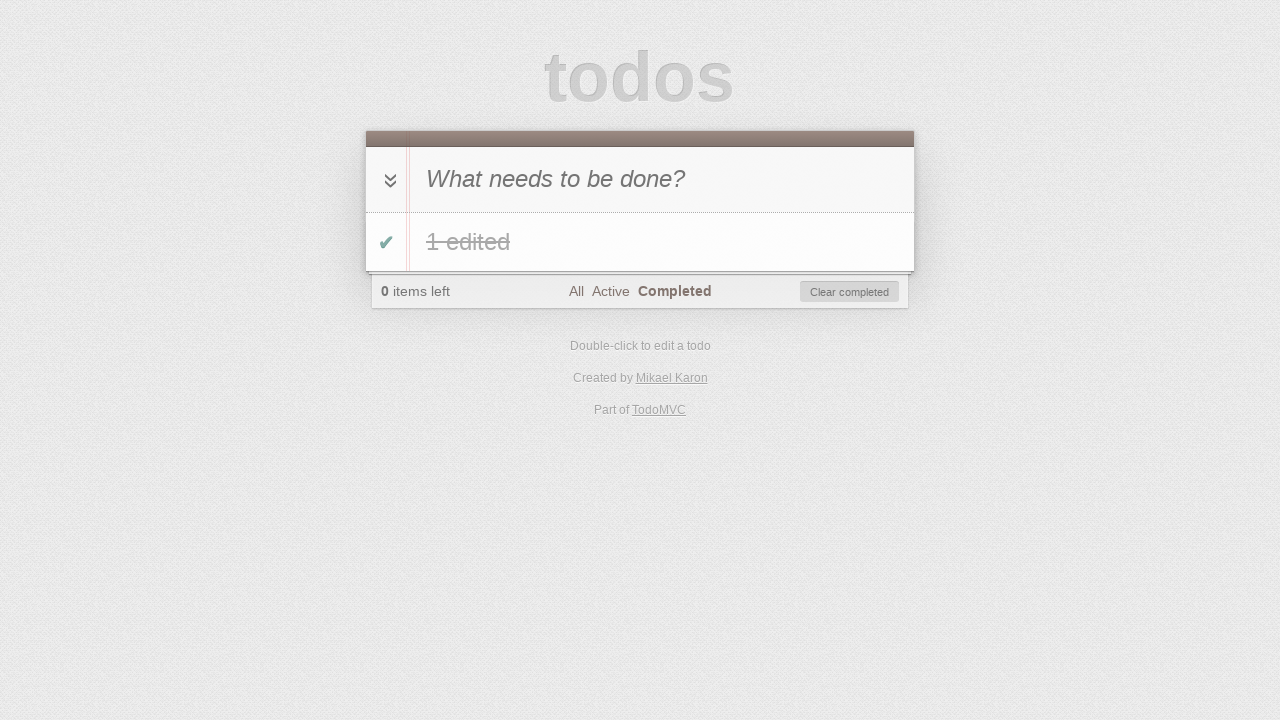

Verified that task text was updated to '1 edited'
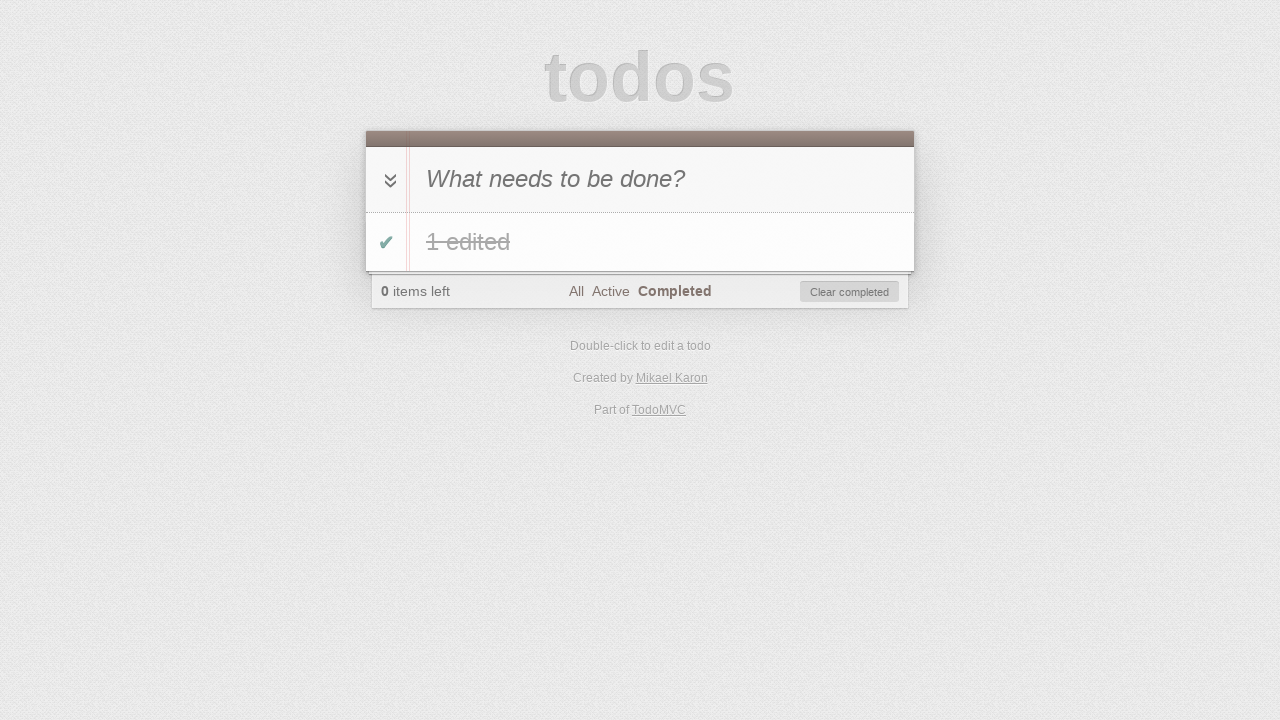

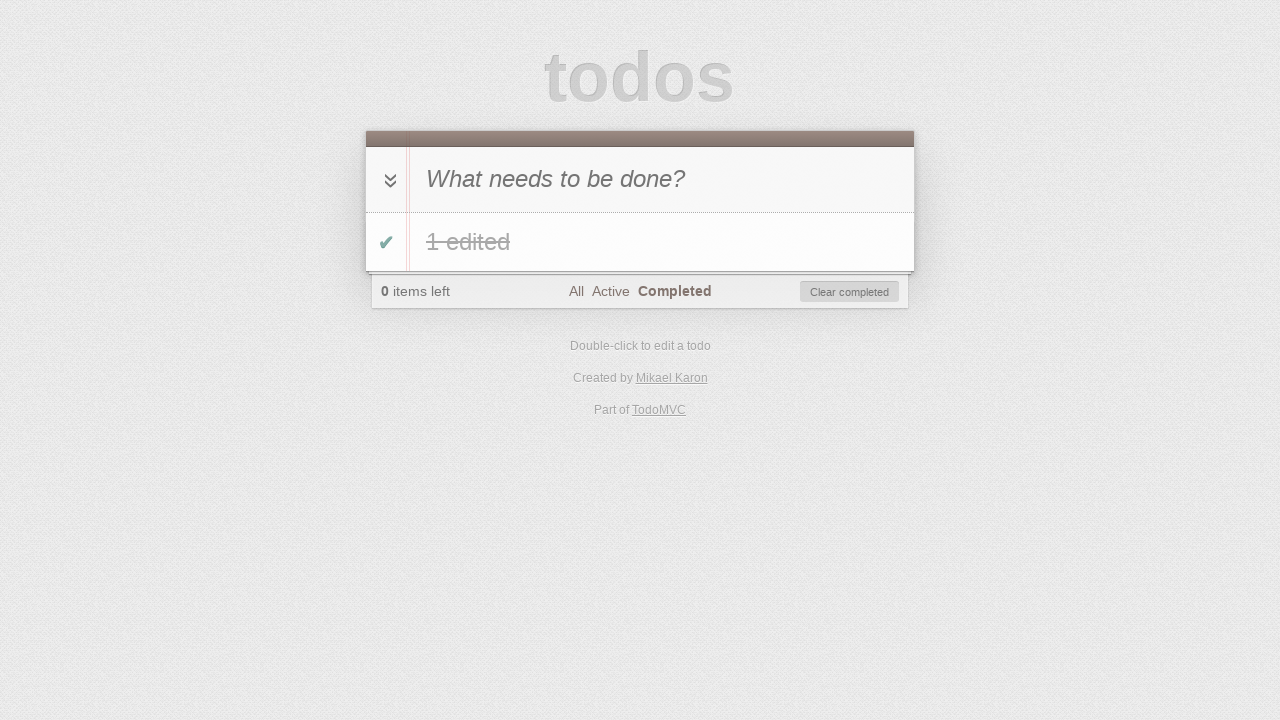